Tests a random number guessing game by selecting a build number, rolling dice, entering an invalid string input instead of a number, and verifying the error message is displayed

Starting URL: https://testsheepnz.github.io/random-number.html

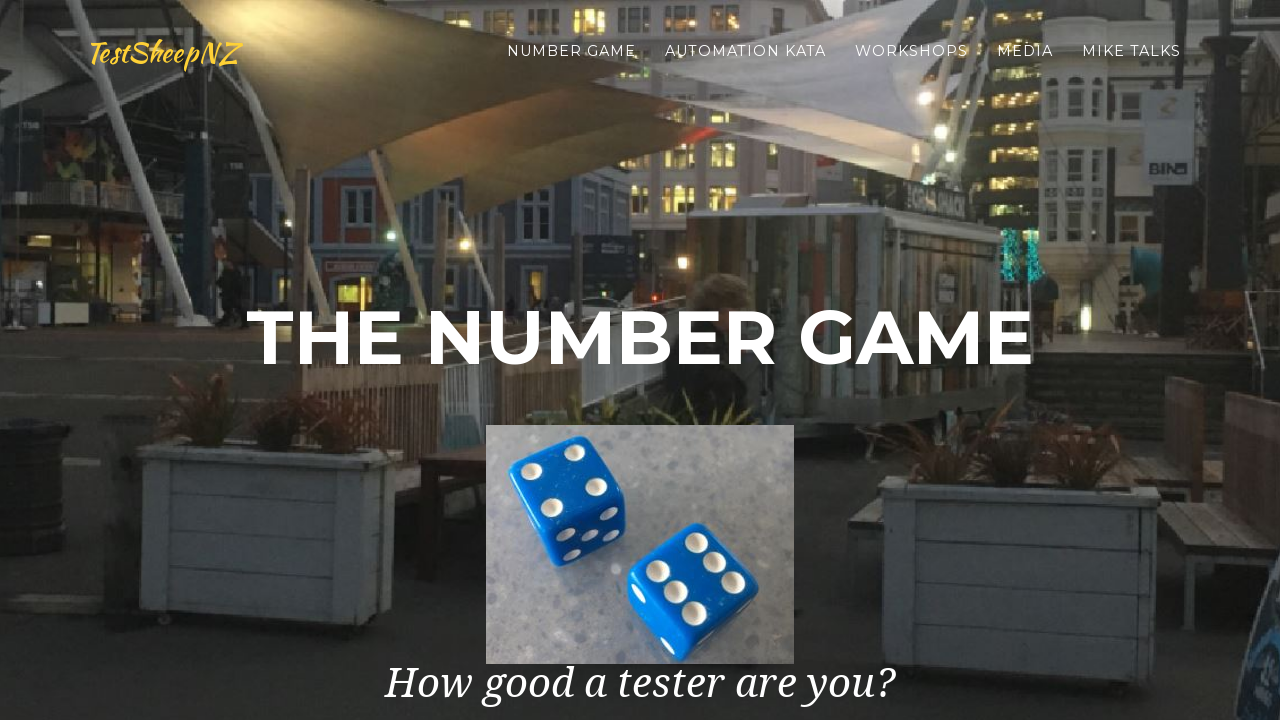

Scrolled to bottom of page
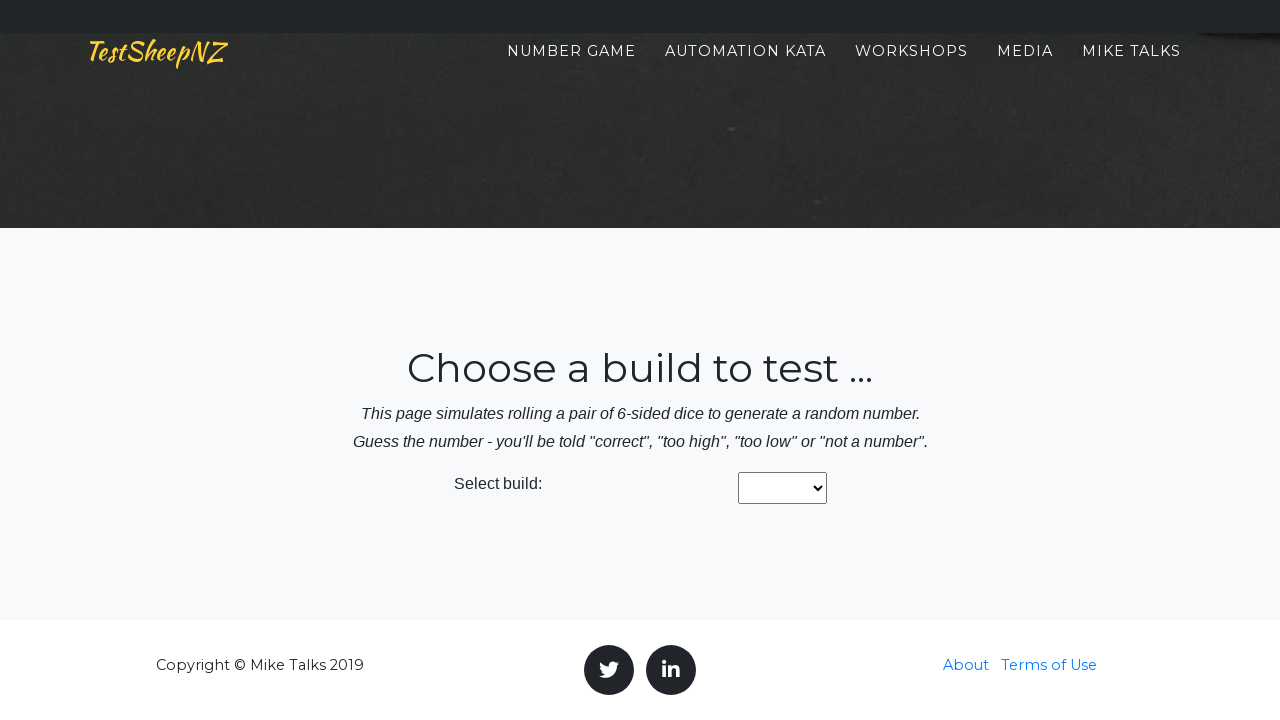

Selected build number from dropdown at index 1 on #buildNumber
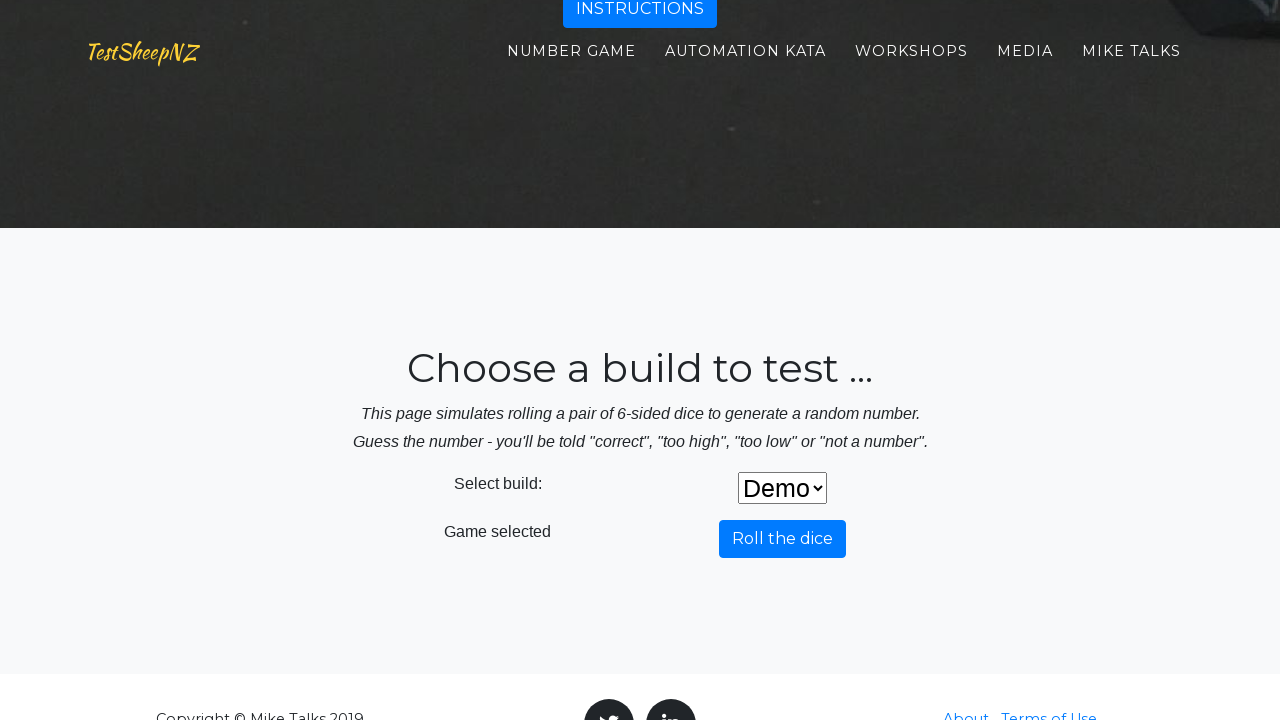

Clicked roll dice button at (782, 539) on #rollDiceButton
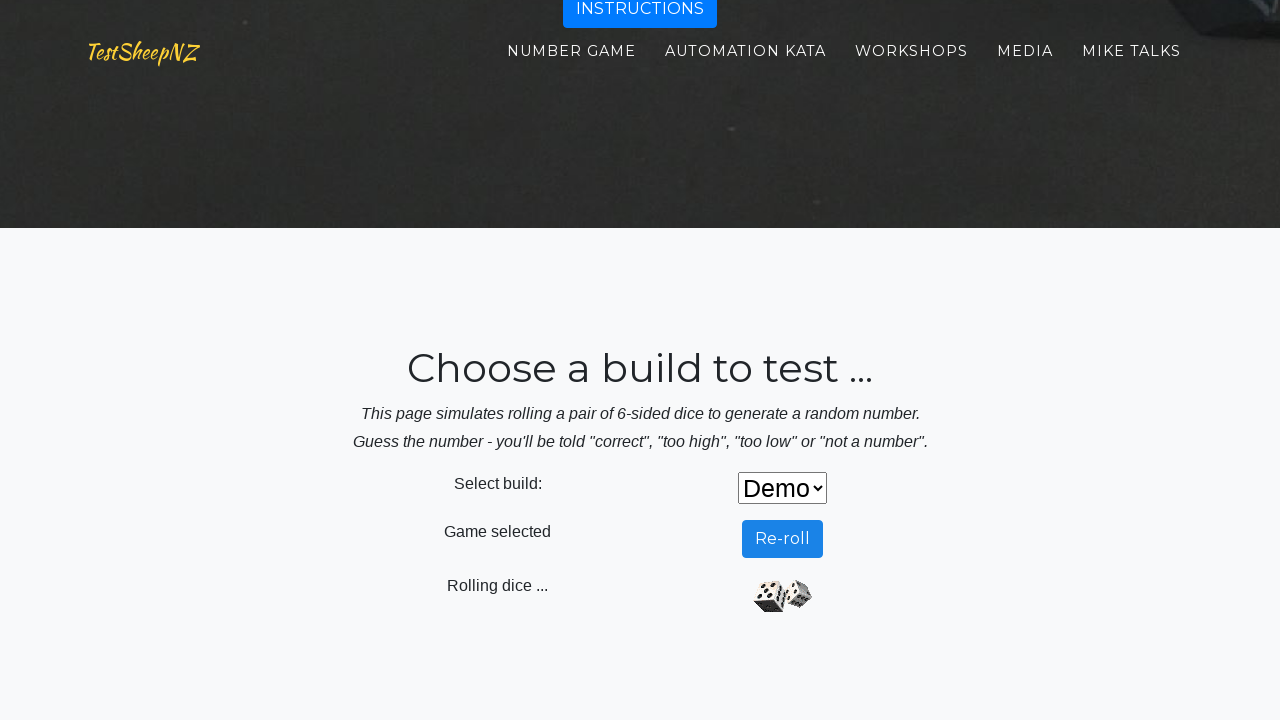

Waited 1000ms for dice roll to complete
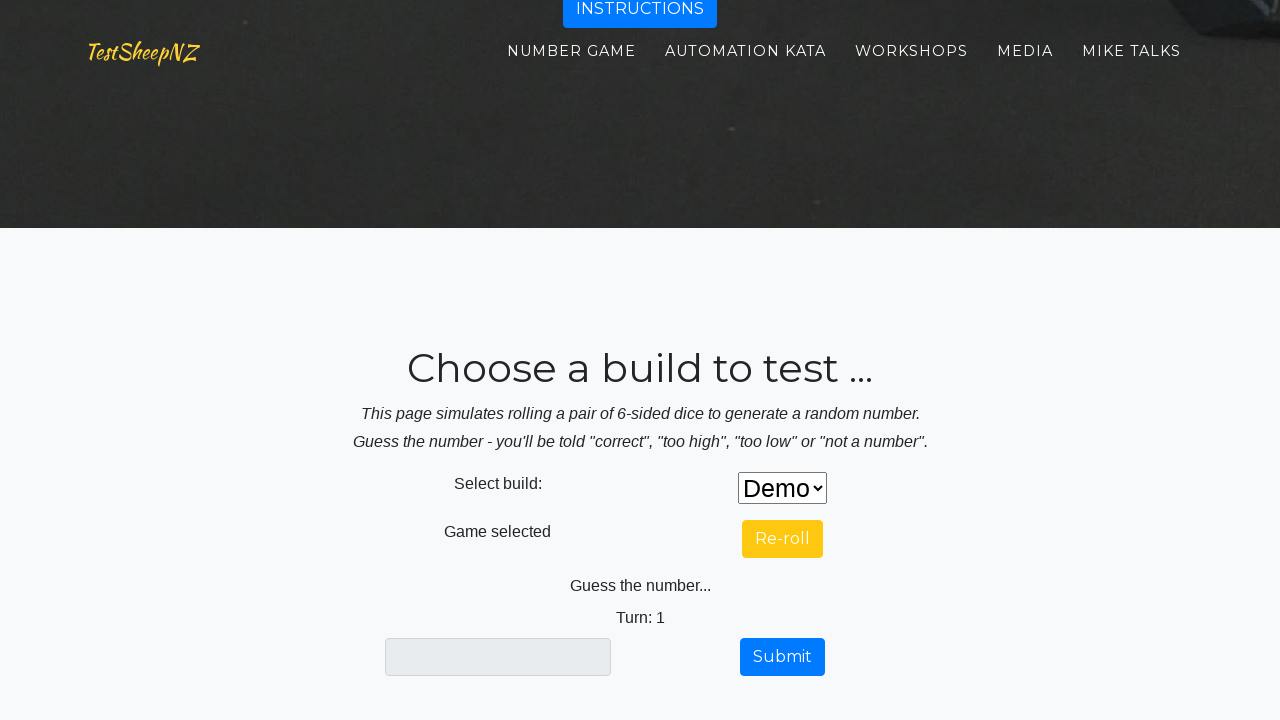

Entered invalid string 'string' in number guess field on #numberGuess
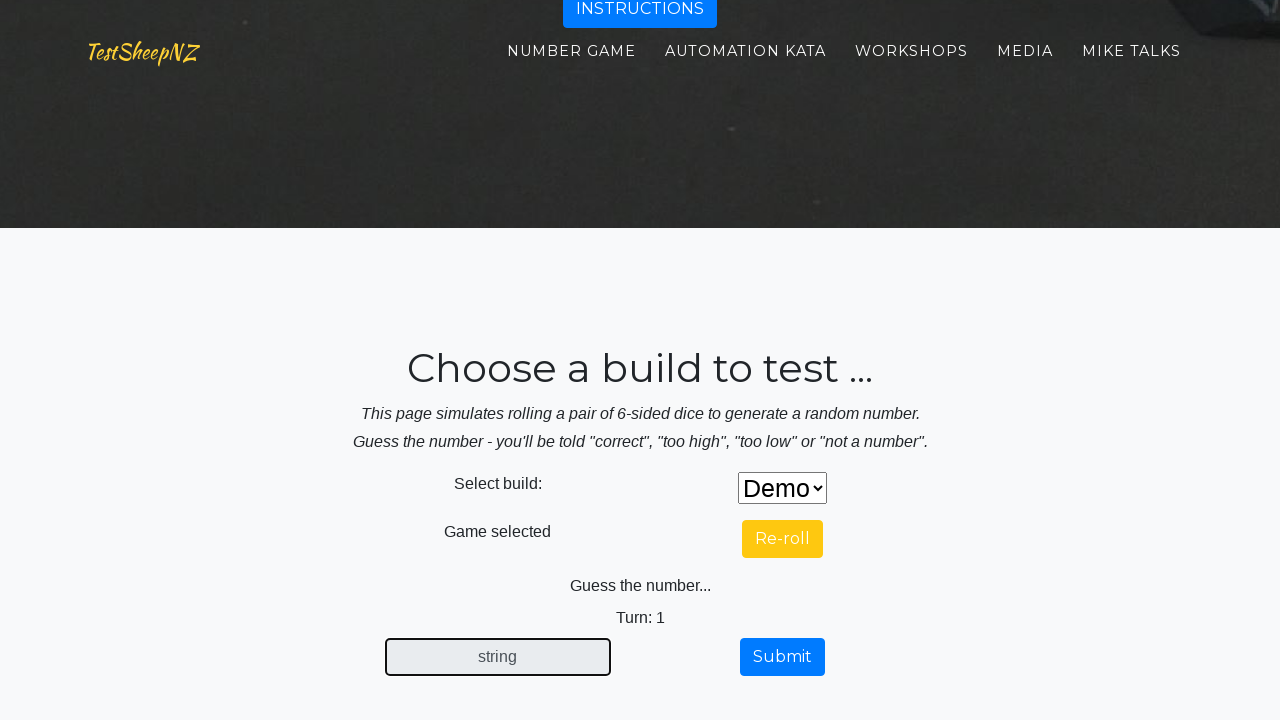

Clicked submit button at (782, 657) on #submitButton
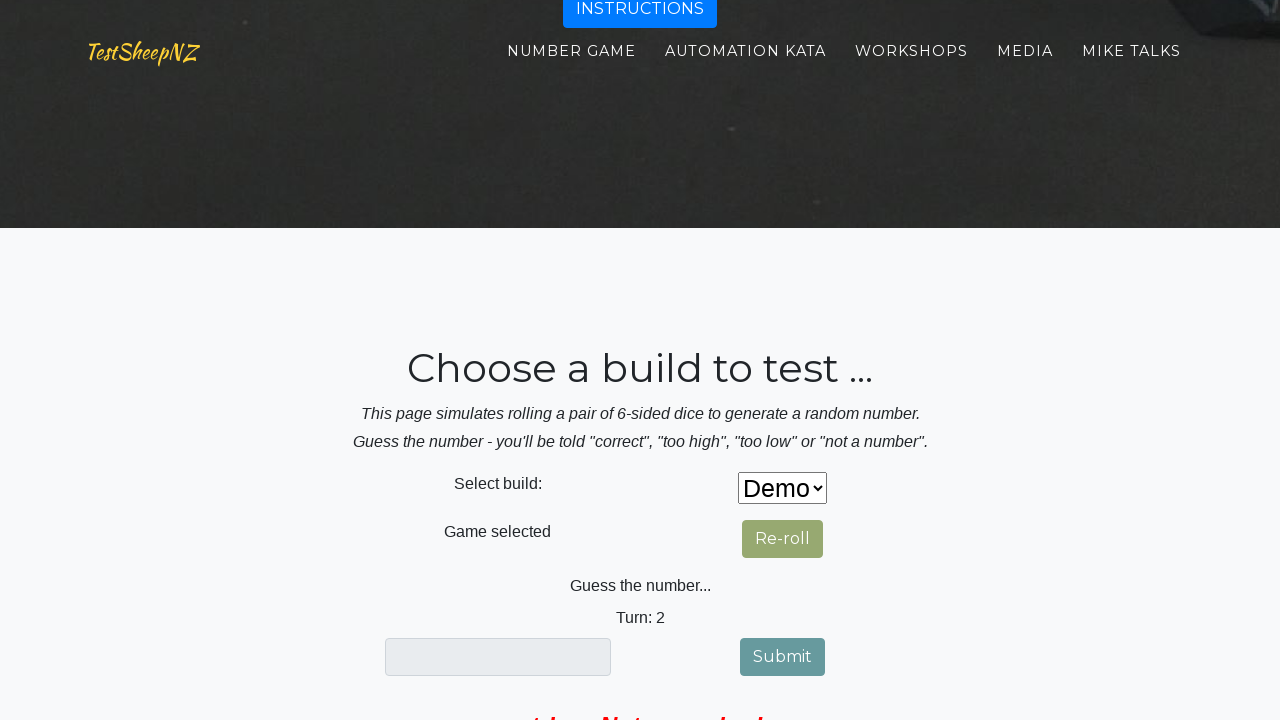

Error message feedback label appeared
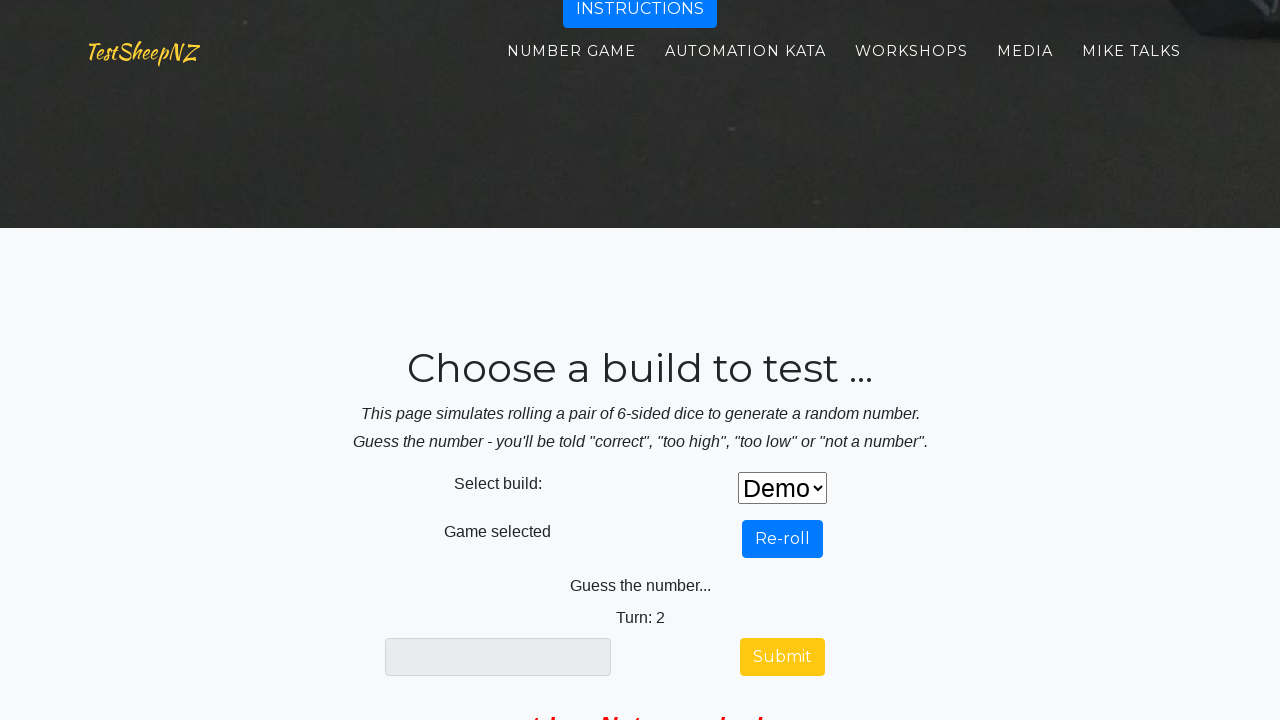

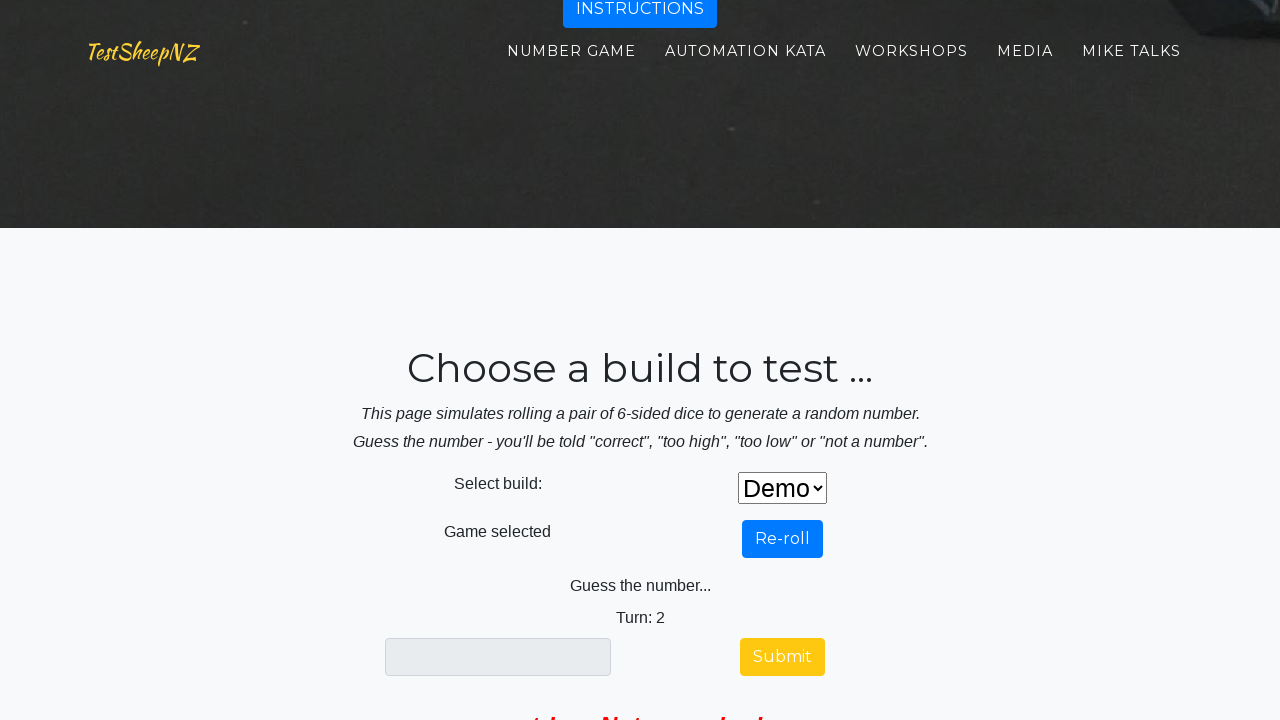